Navigates to a university booking/announcement page, clicks the Submit button, and waits for the schedule table to load with available booking slots.

Starting URL: https://webapp3.sit.kmutt.ac.th/booking/web/announce.htm

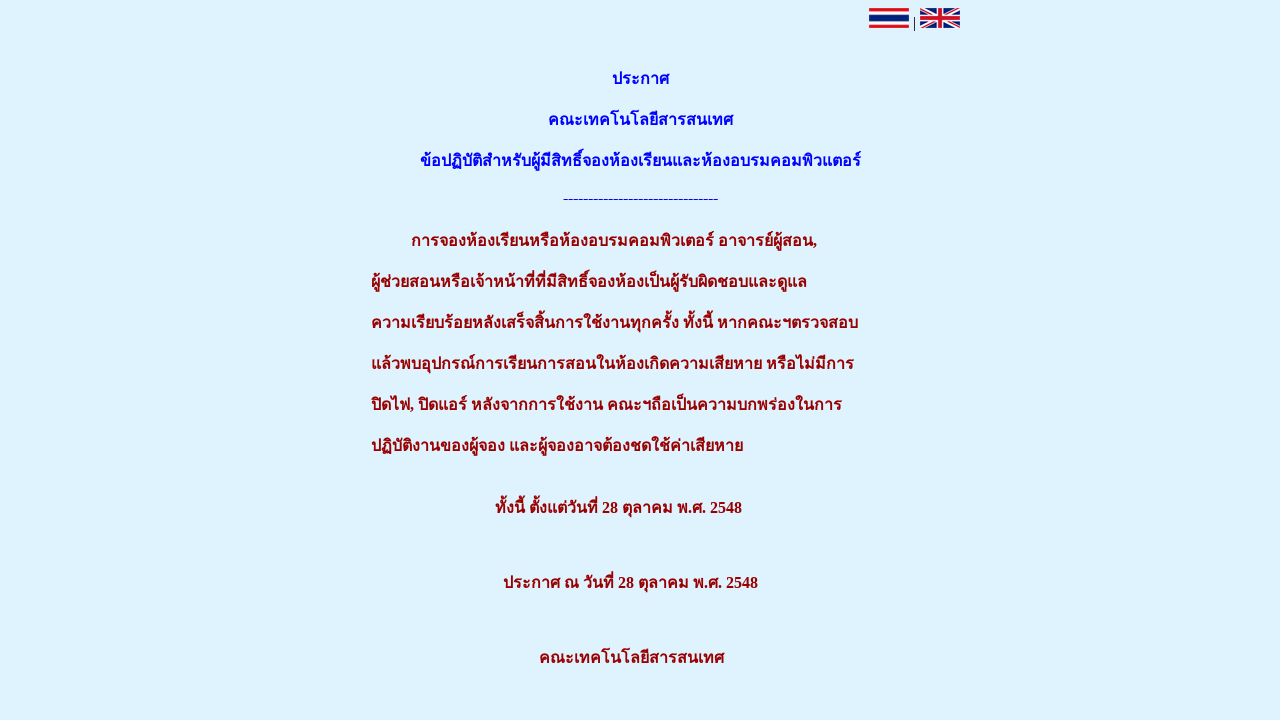

Clicked Submit button to load schedule at (602, 698) on input[name='Submit']
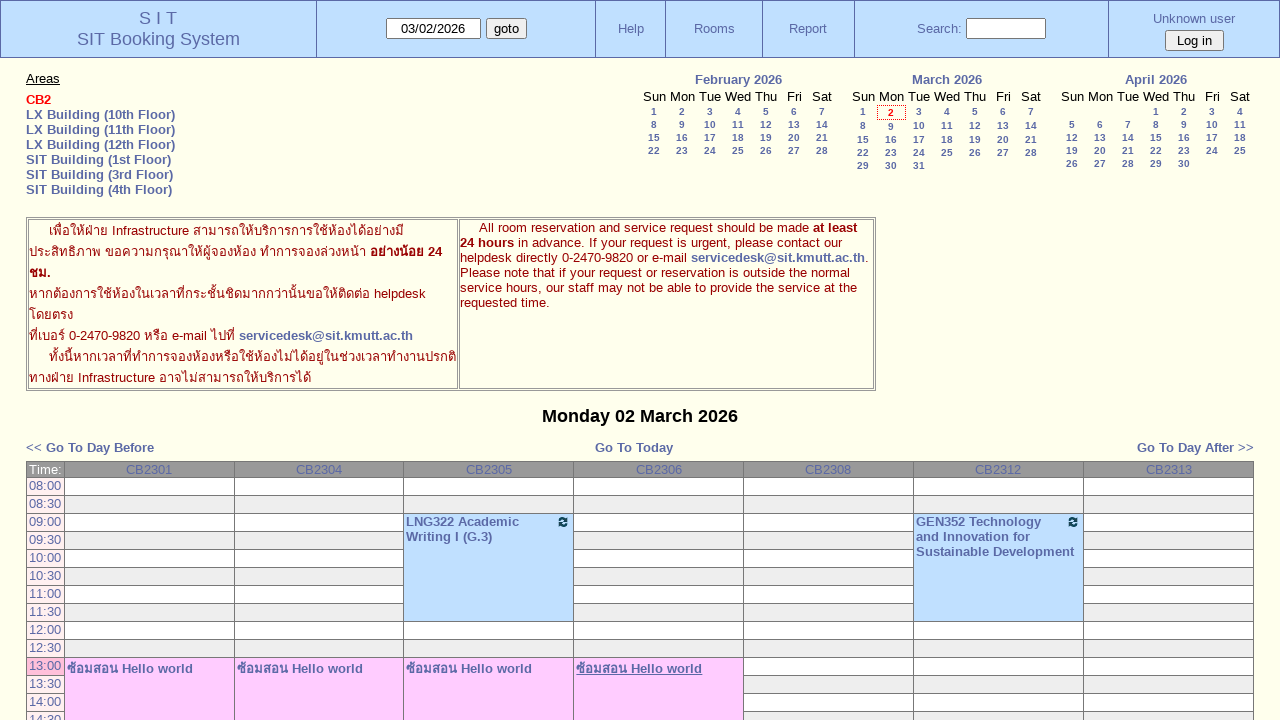

Schedule table rows loaded
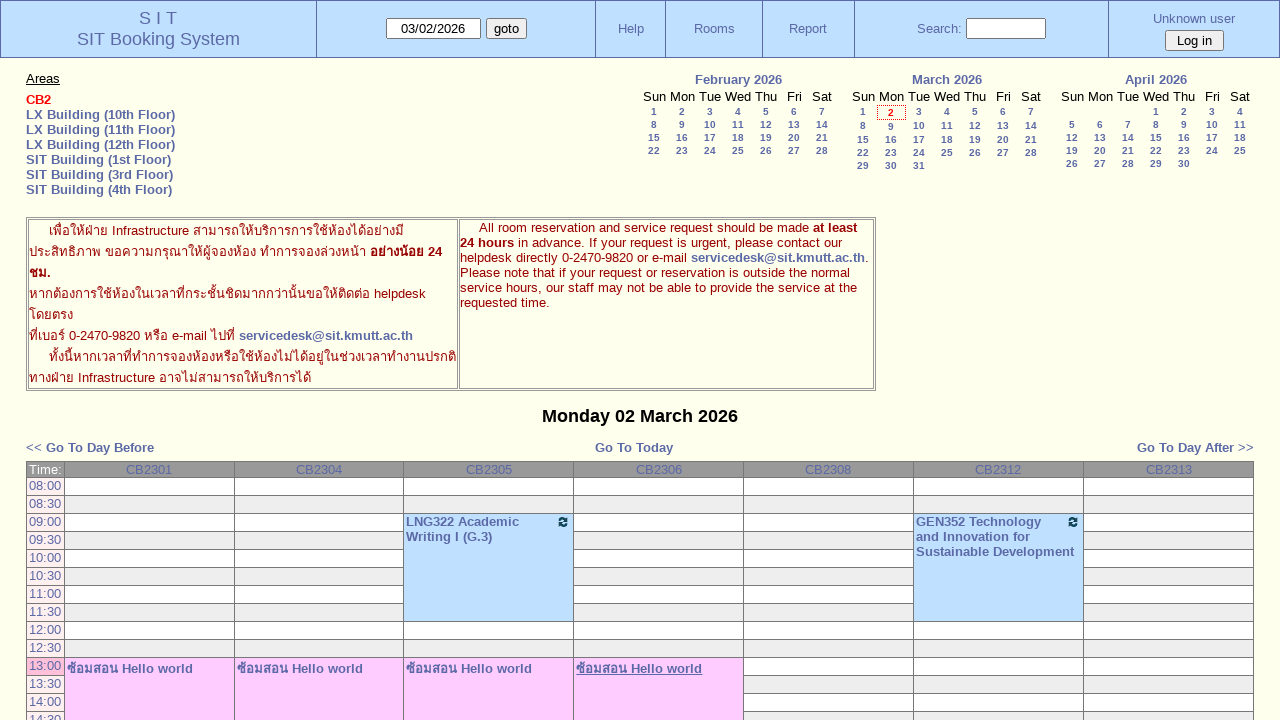

Available booking slots (class A cells) are present in schedule table
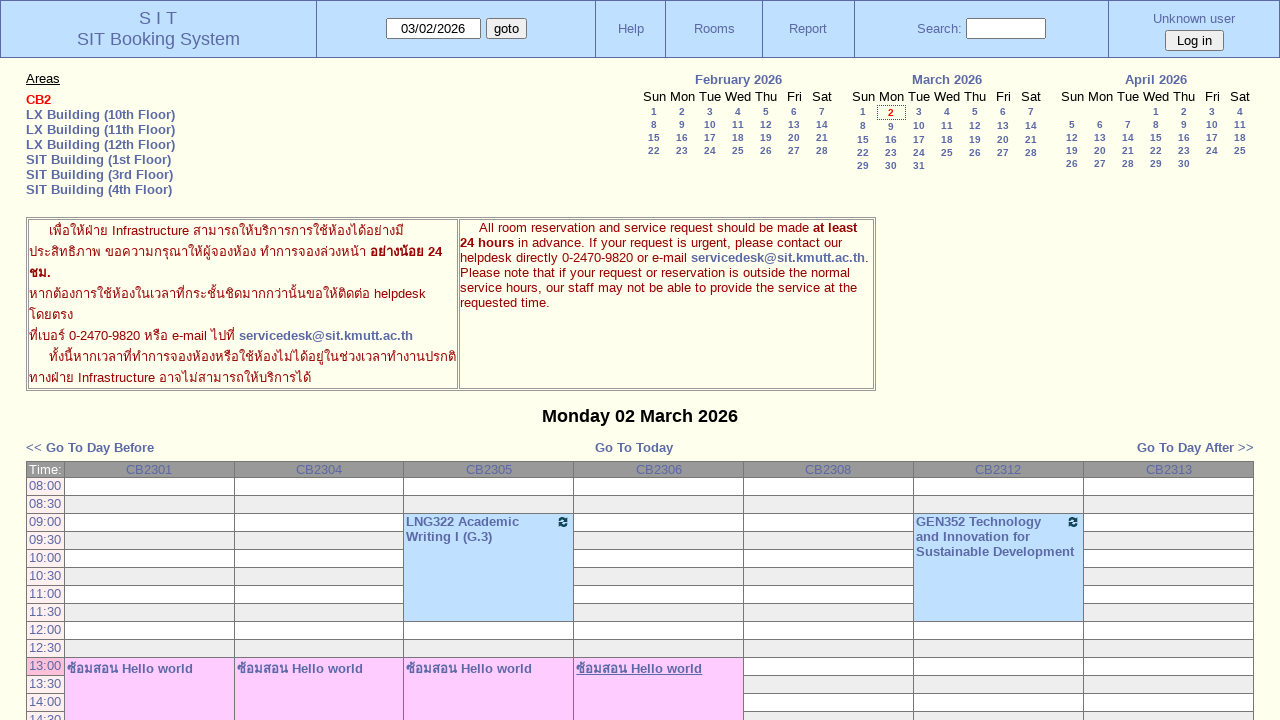

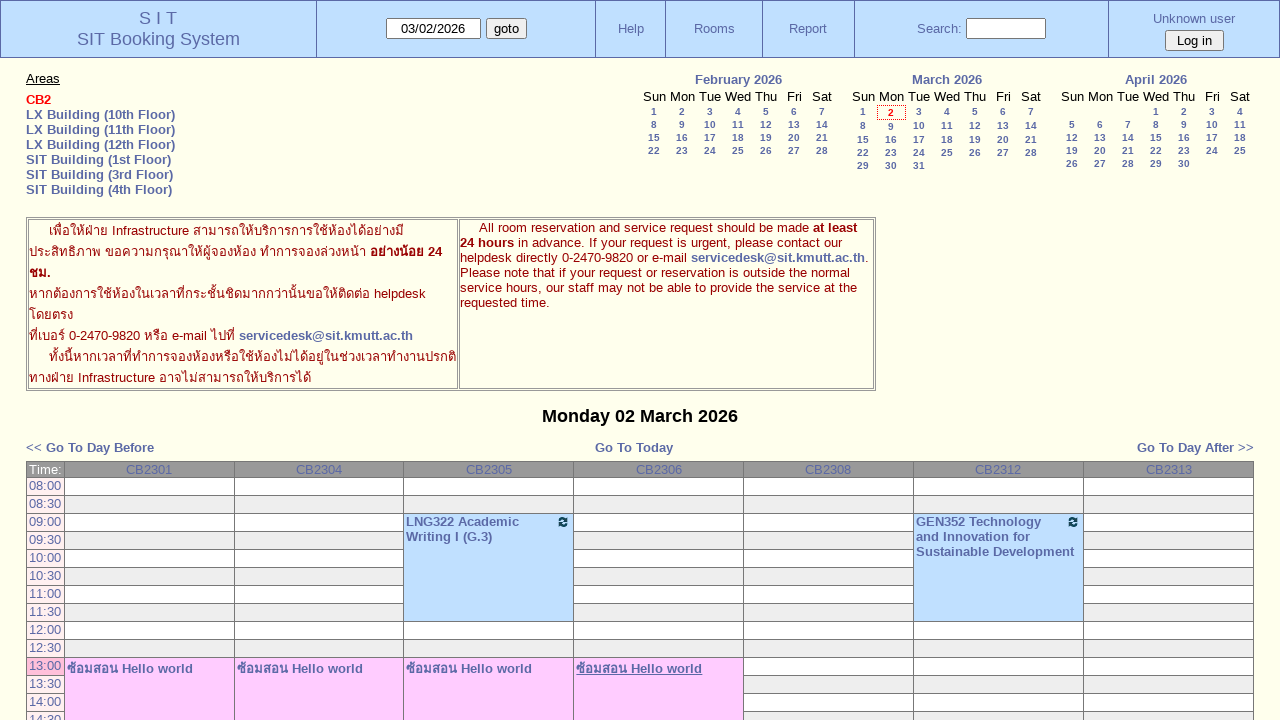